Tests the search functionality on Meesho e-commerce website by entering a search term "shirt" in the search input field.

Starting URL: https://www.meesho.com/

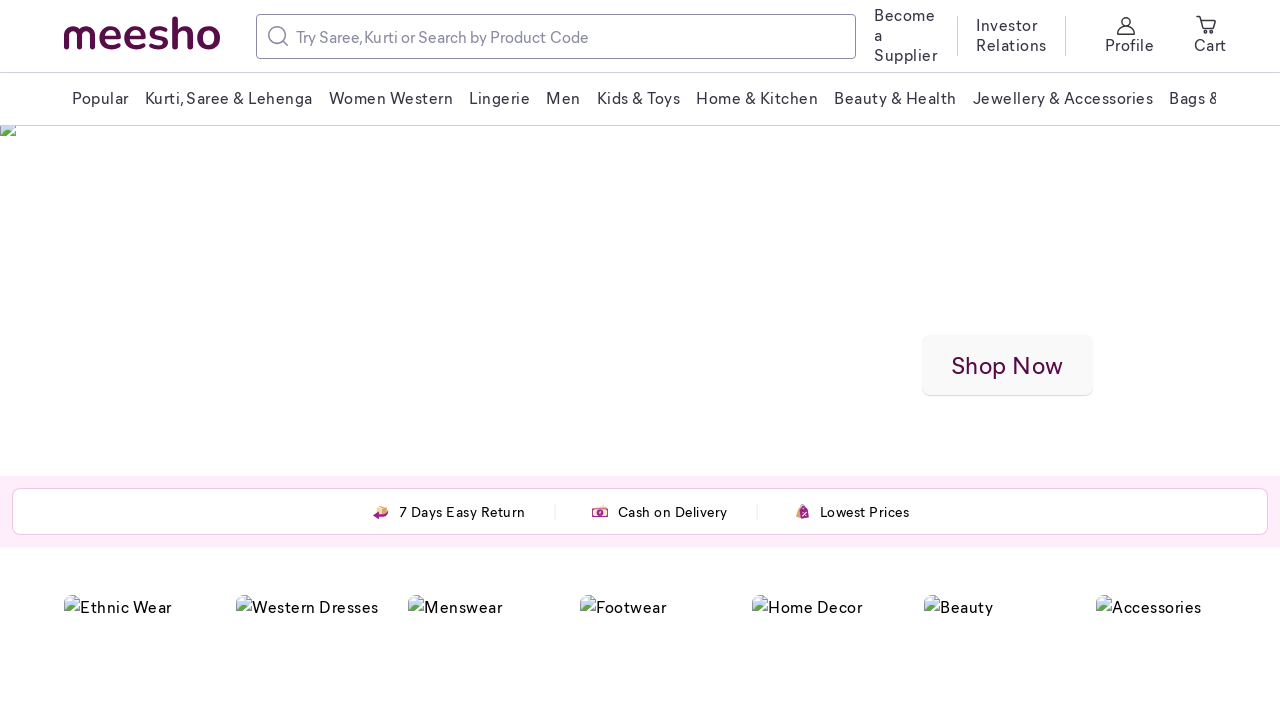

Search input field loaded
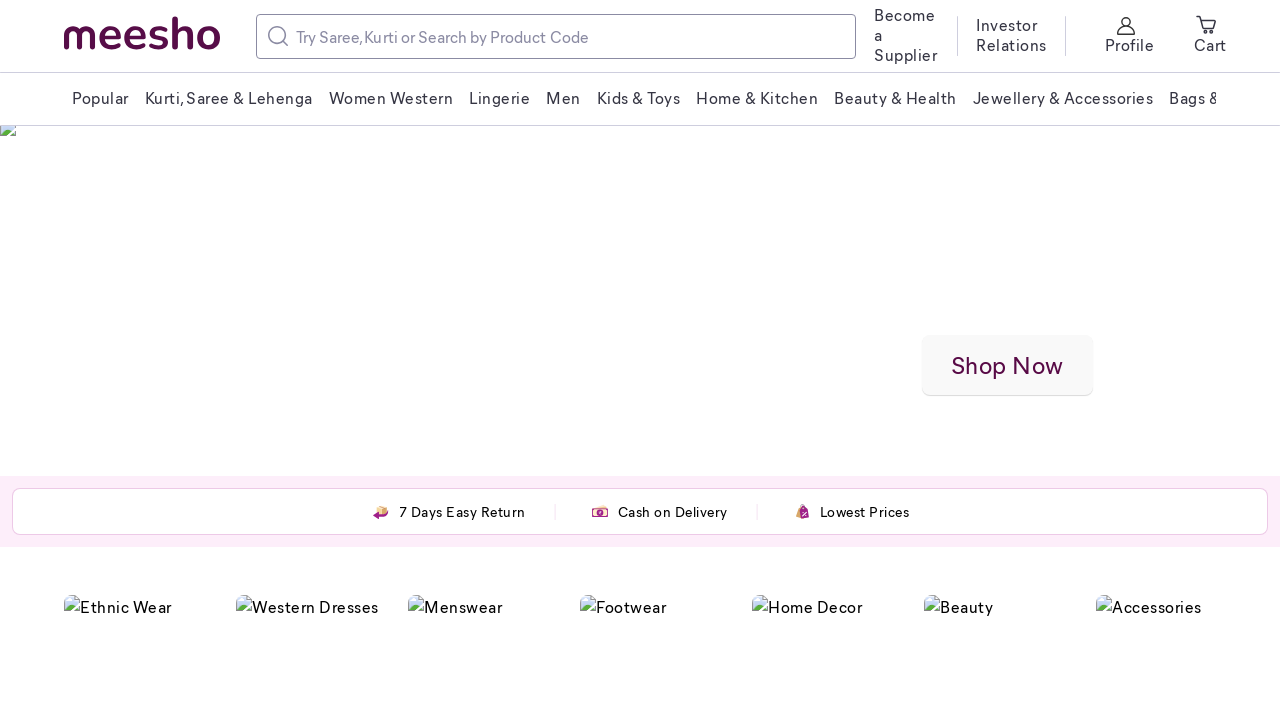

Filled search input with 'shirt' on input[type='text'][placeholder*='Search']
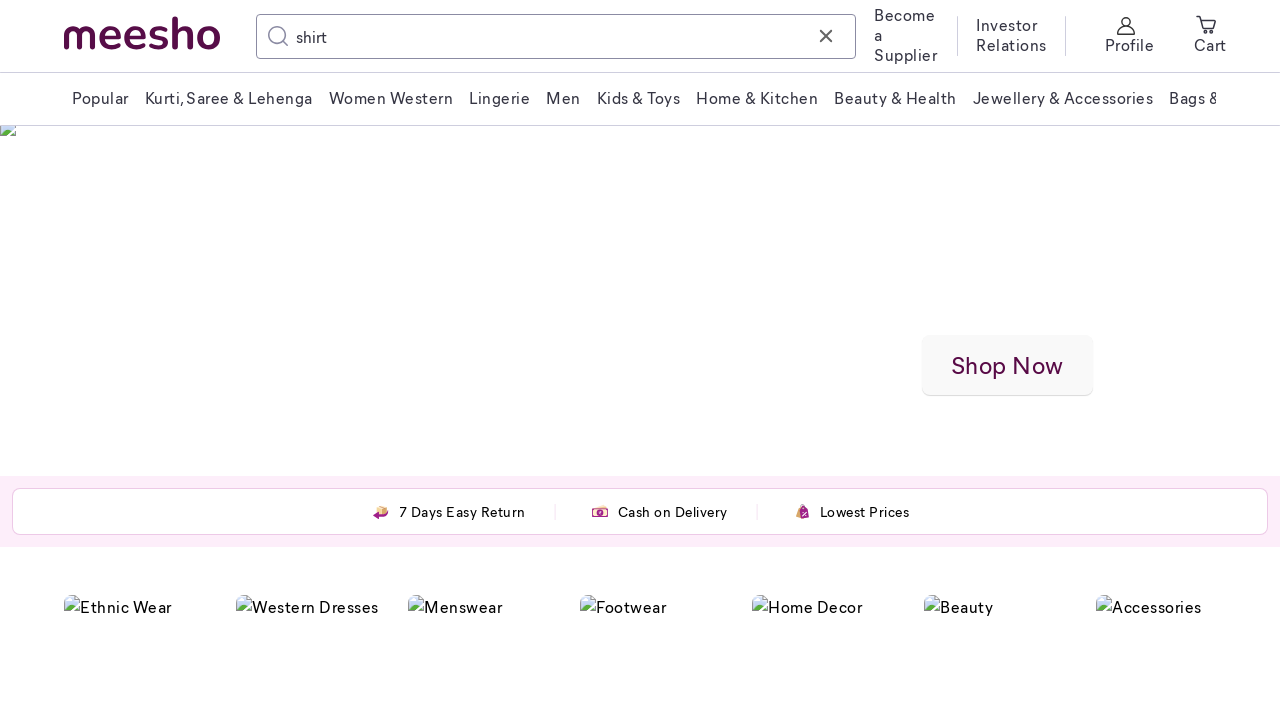

Waited 2 seconds for search suggestions to appear
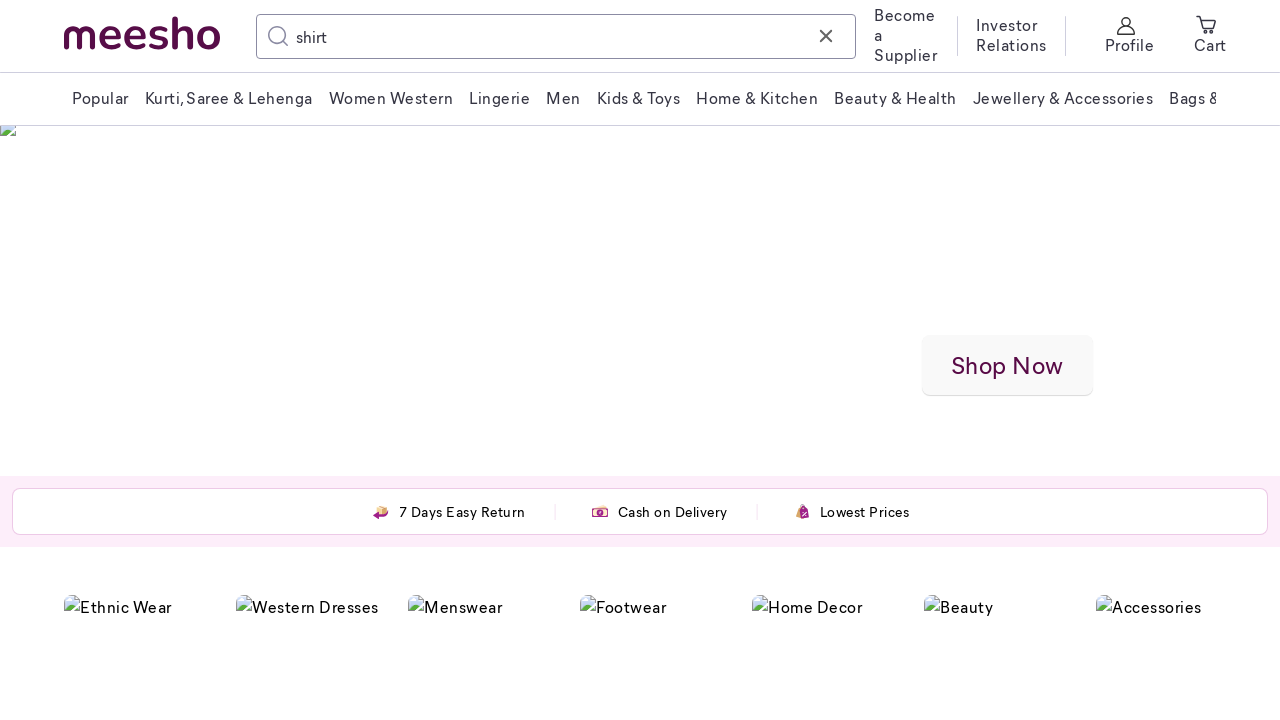

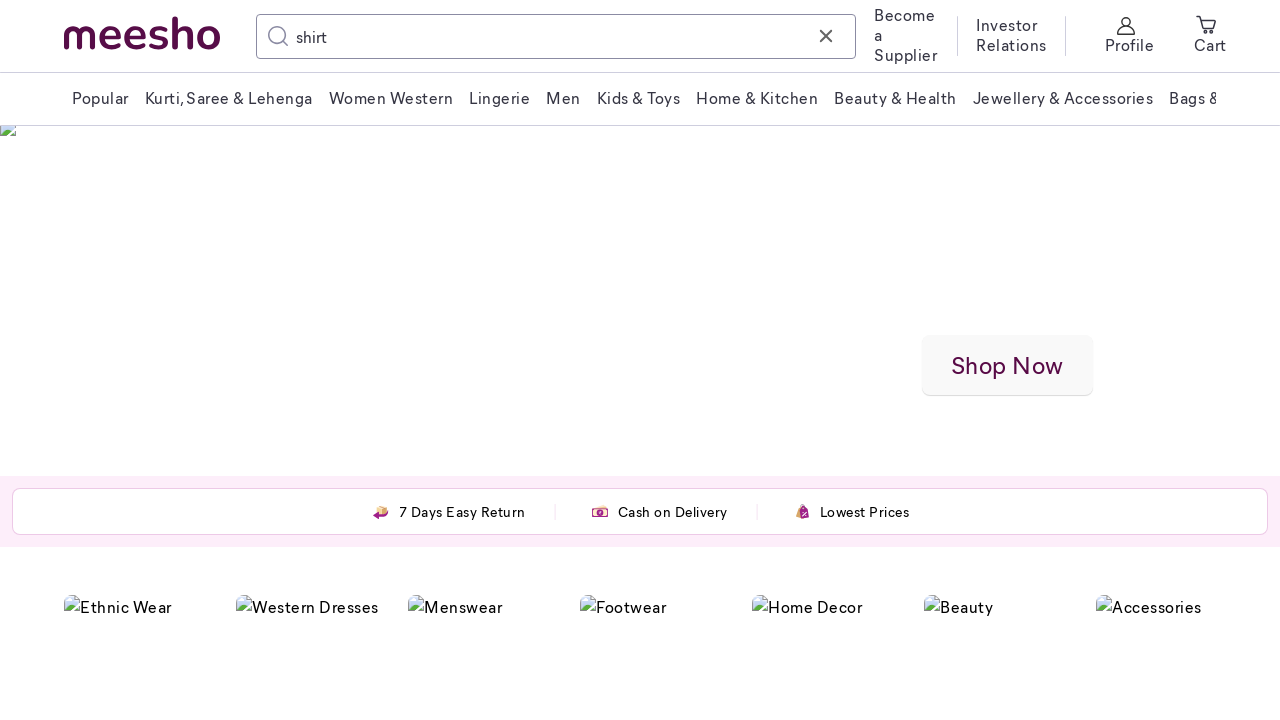